Tests navigation functionality by verifying redirect to login page when clicking make appointment button and testing the home button in the sidebar menu

Starting URL: https://katalon-demo-cura.herokuapp.com/

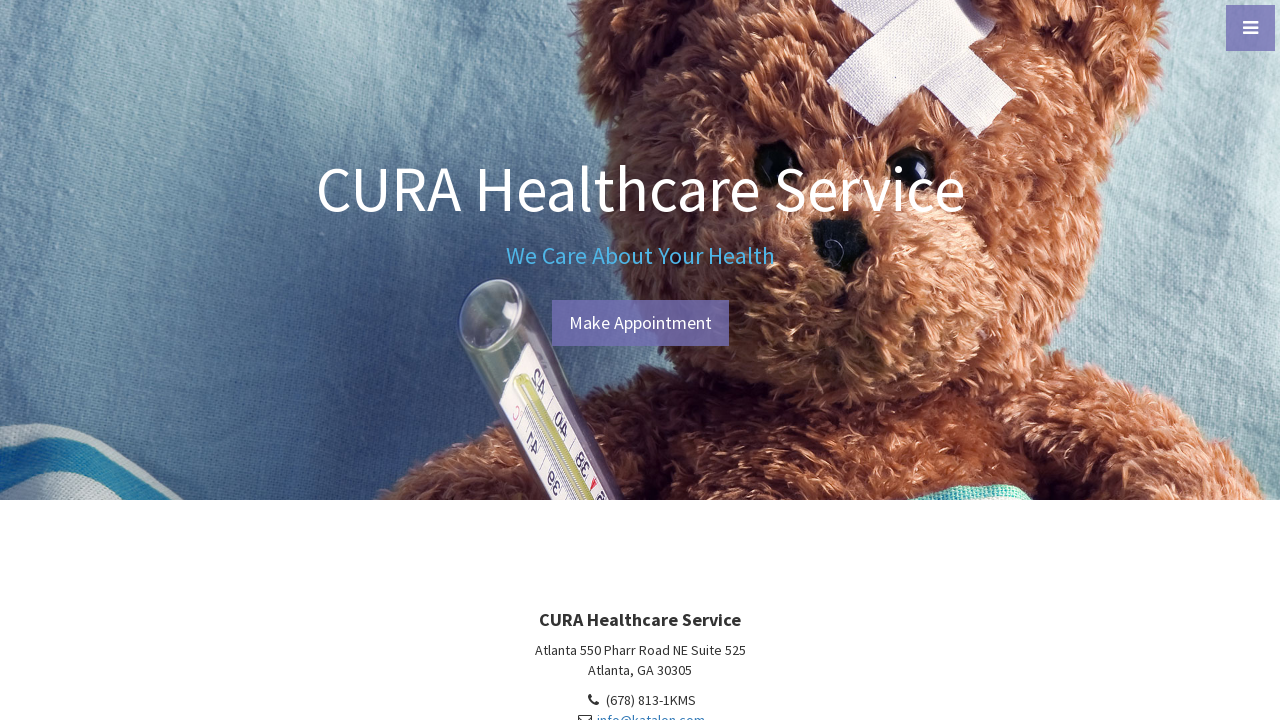

Clicked make appointment button at (640, 323) on #btn-make-appointment
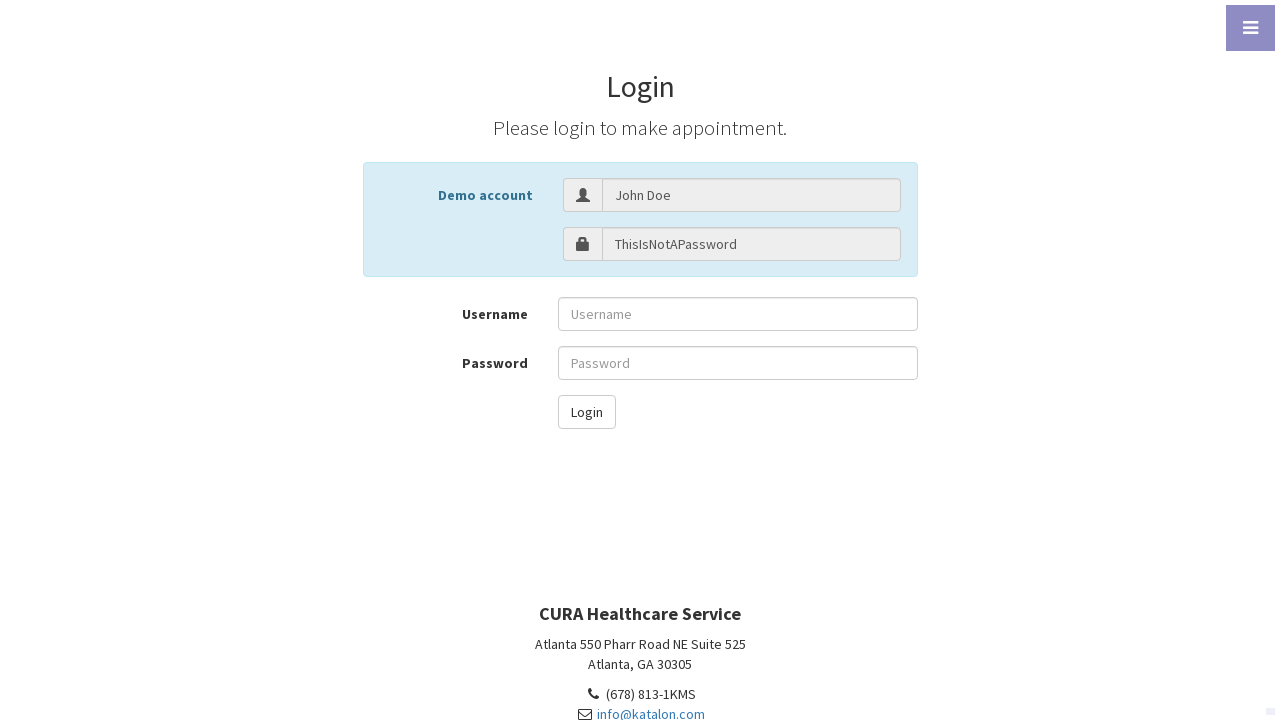

Verified redirect to login page
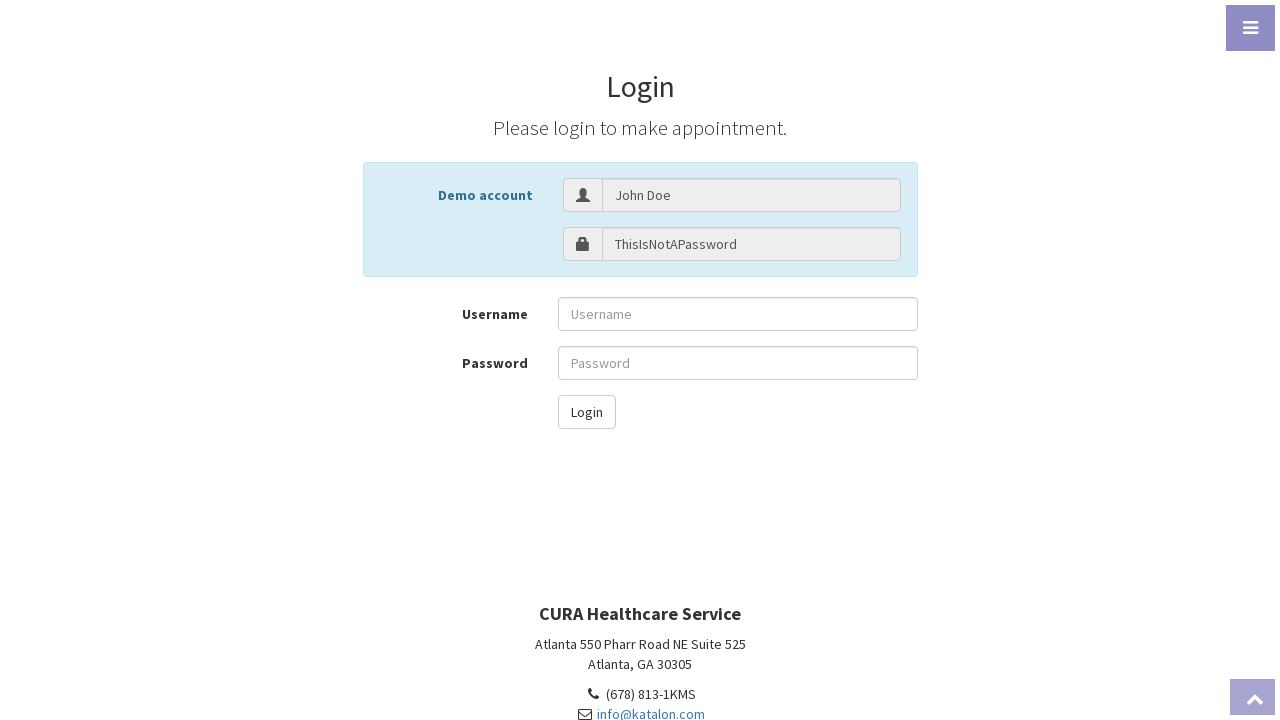

Navigated to home page
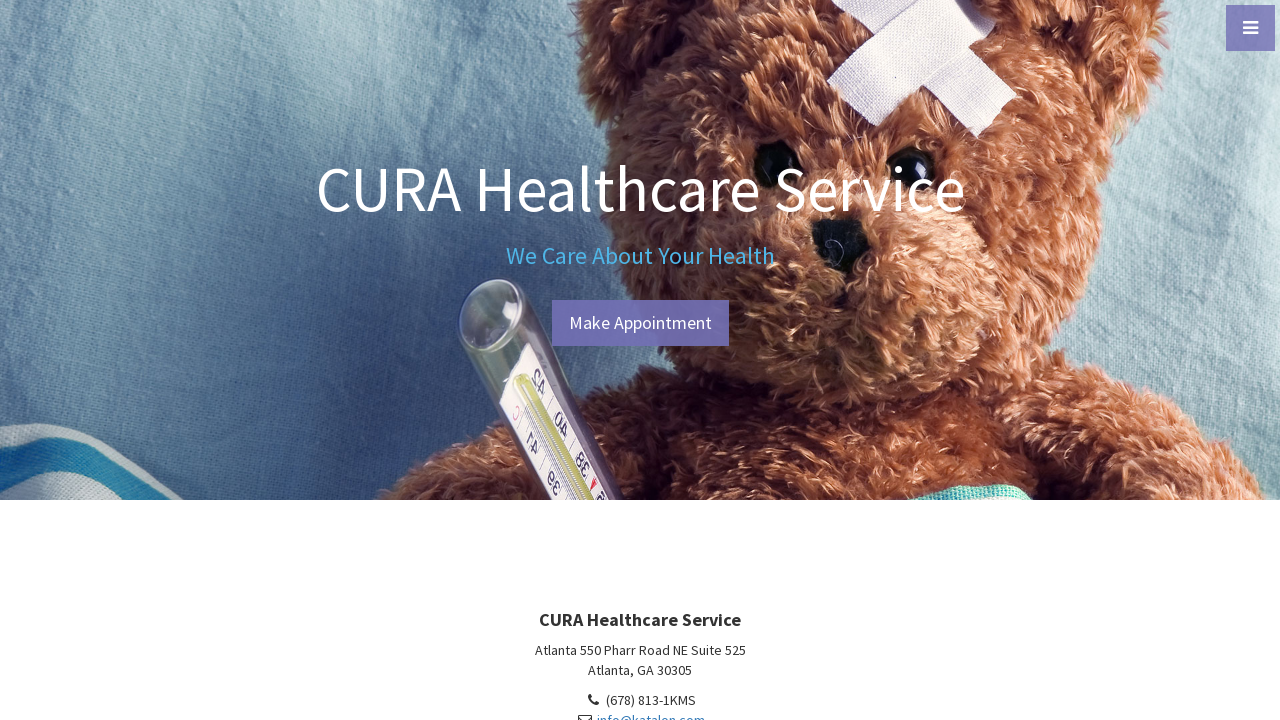

Clicked menu toggle to open sidebar at (1250, 28) on #menu-toggle
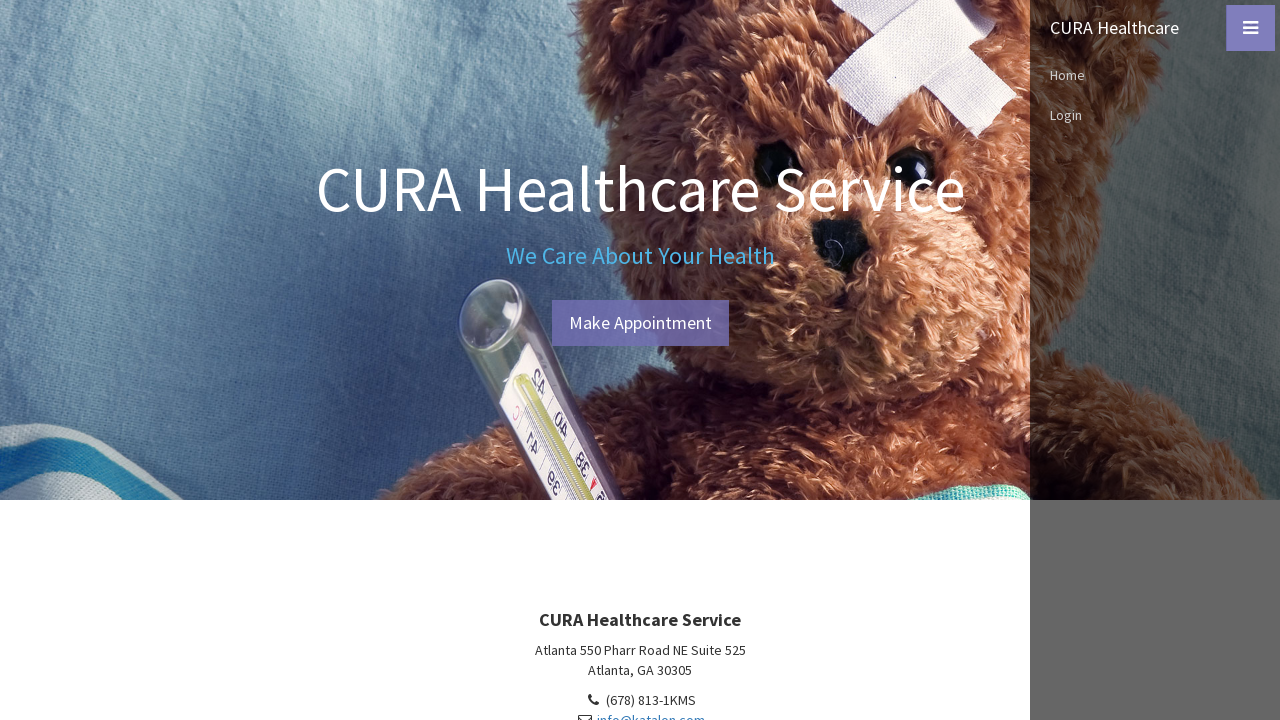

Clicked home link in sidebar menu at (1155, 75) on #sidebar-wrapper > ul > li:nth-child(3) > a
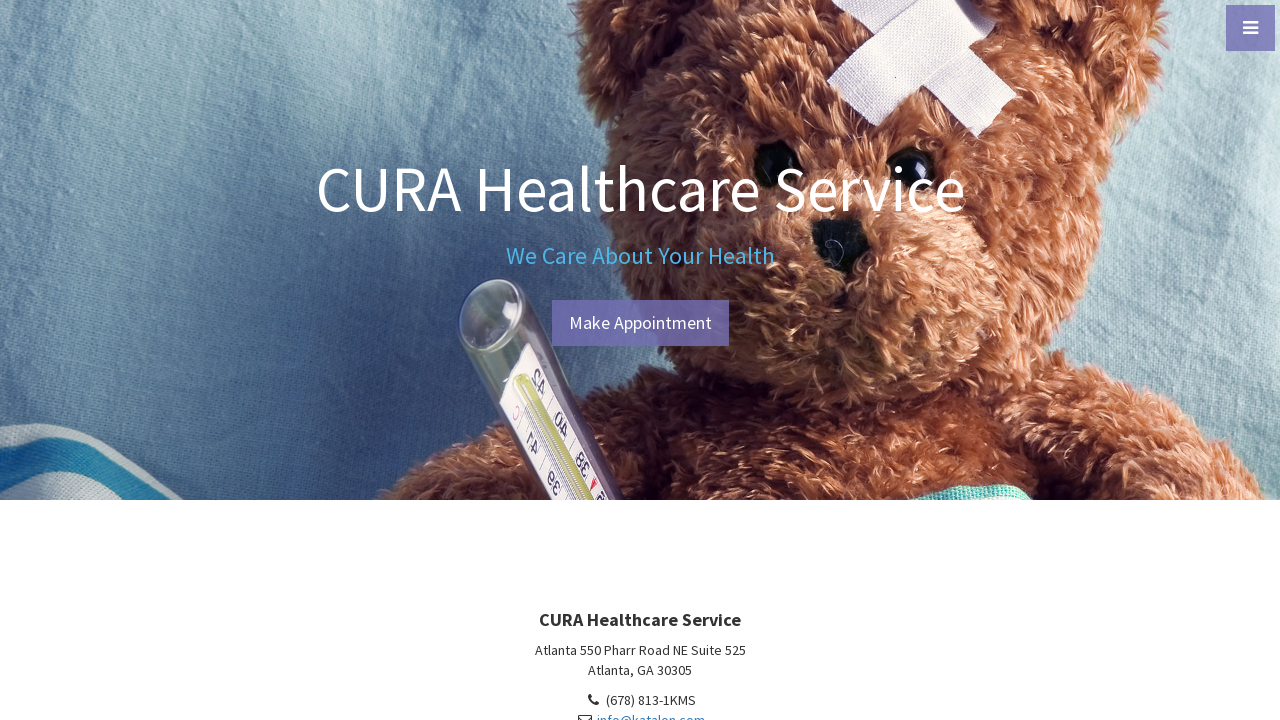

Verified page remained on home URL after clicking home button
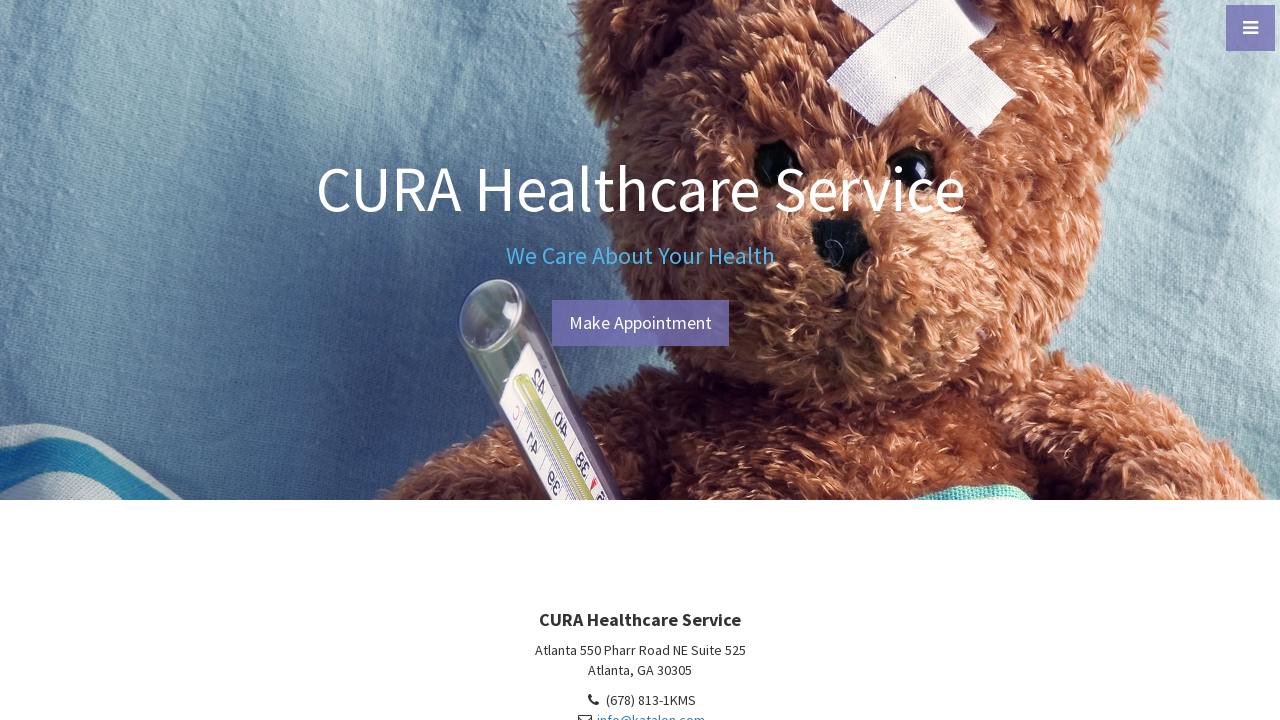

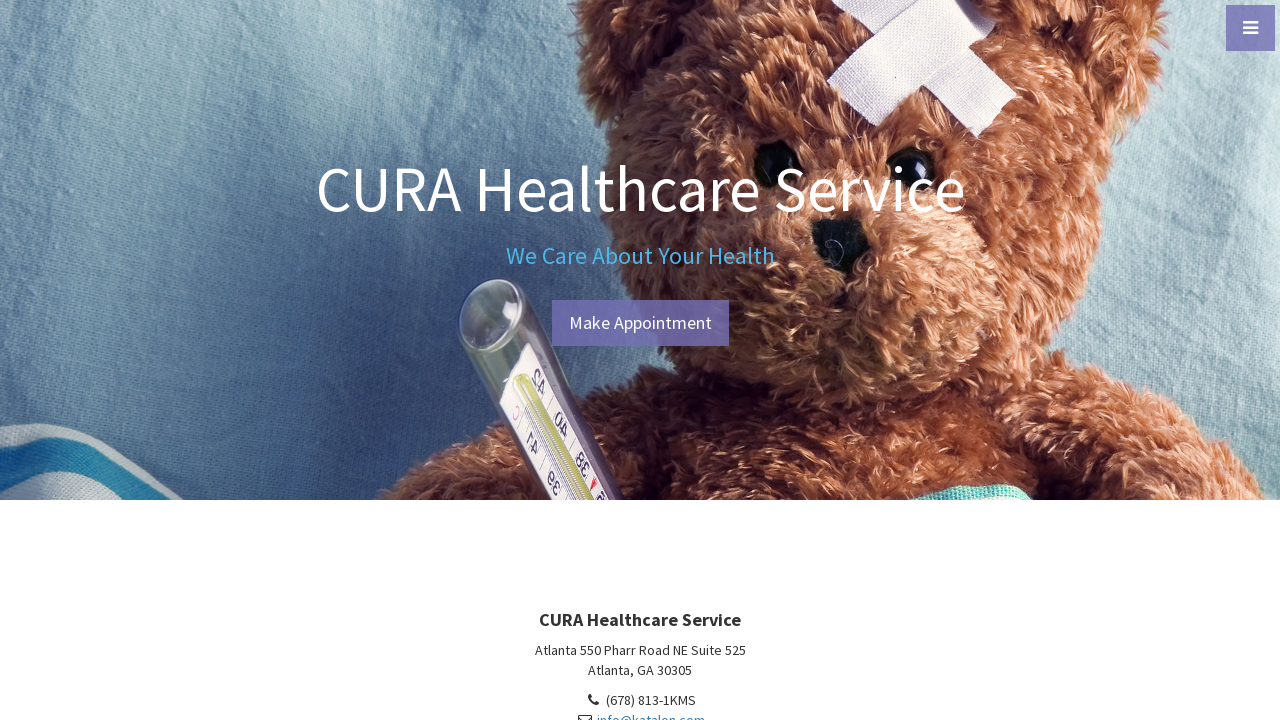